Tests a calculator web application by performing addition operation and verifying the result

Starting URL: https://juliemr.github.io/protractor-demo/

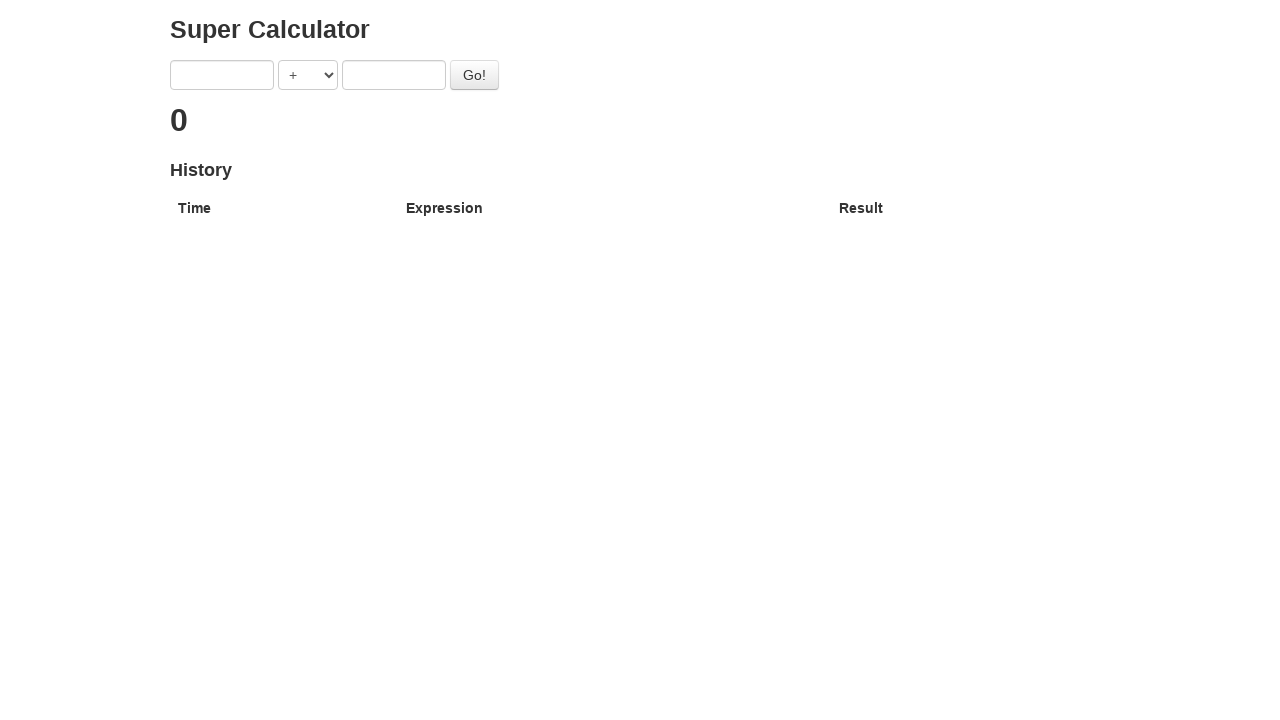

Cleared first input field on xpath=//input[1]
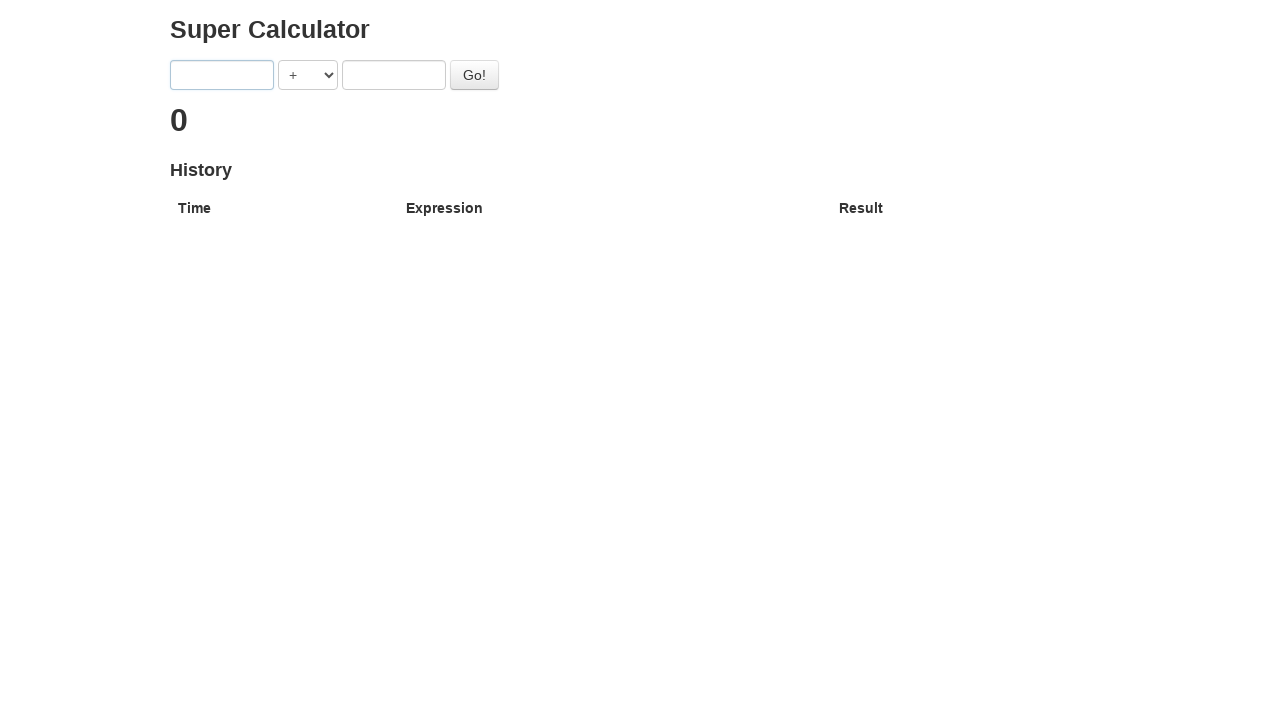

Filled first input field with '2' on xpath=//input[1]
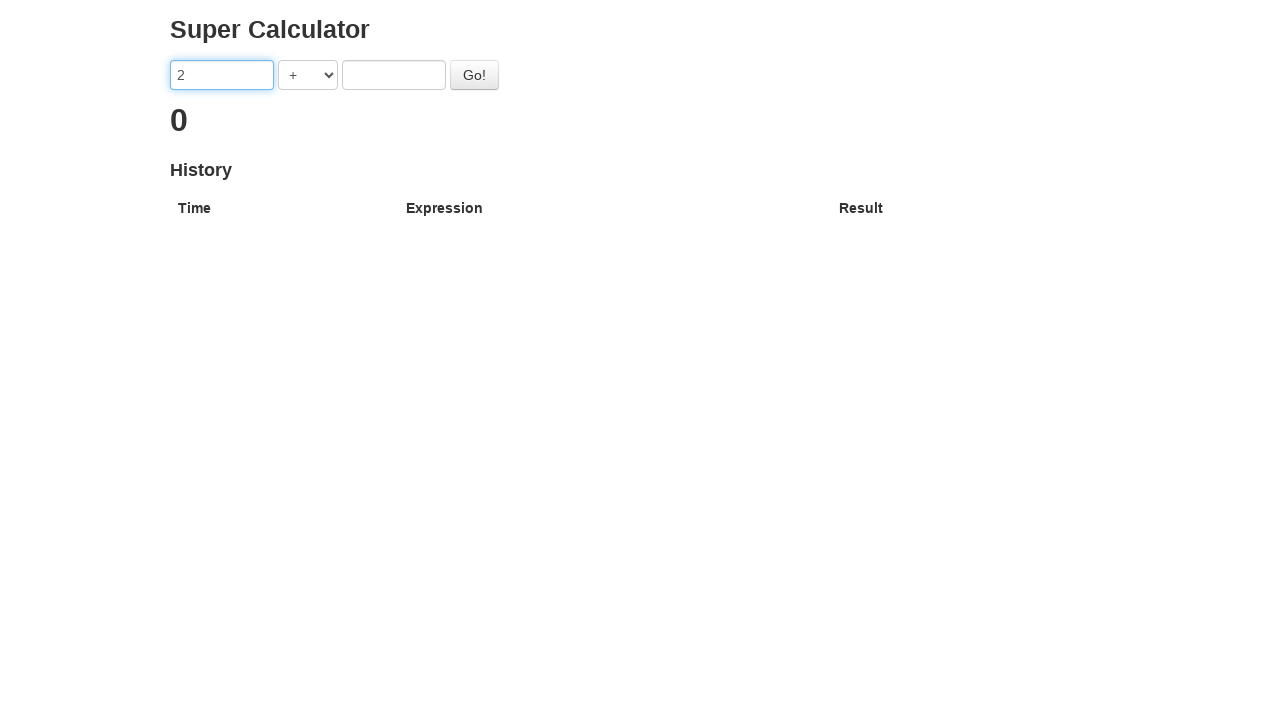

Cleared second input field on xpath=//input[2]
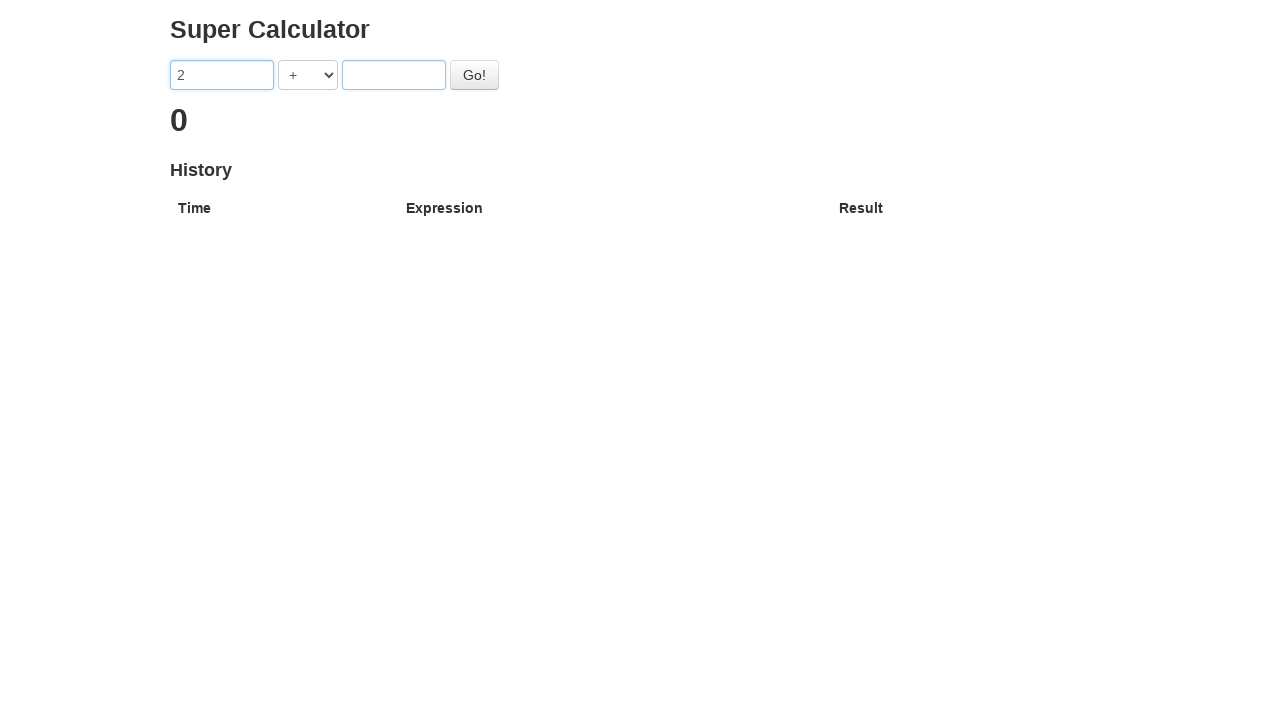

Filled second input field with '3' on xpath=//input[2]
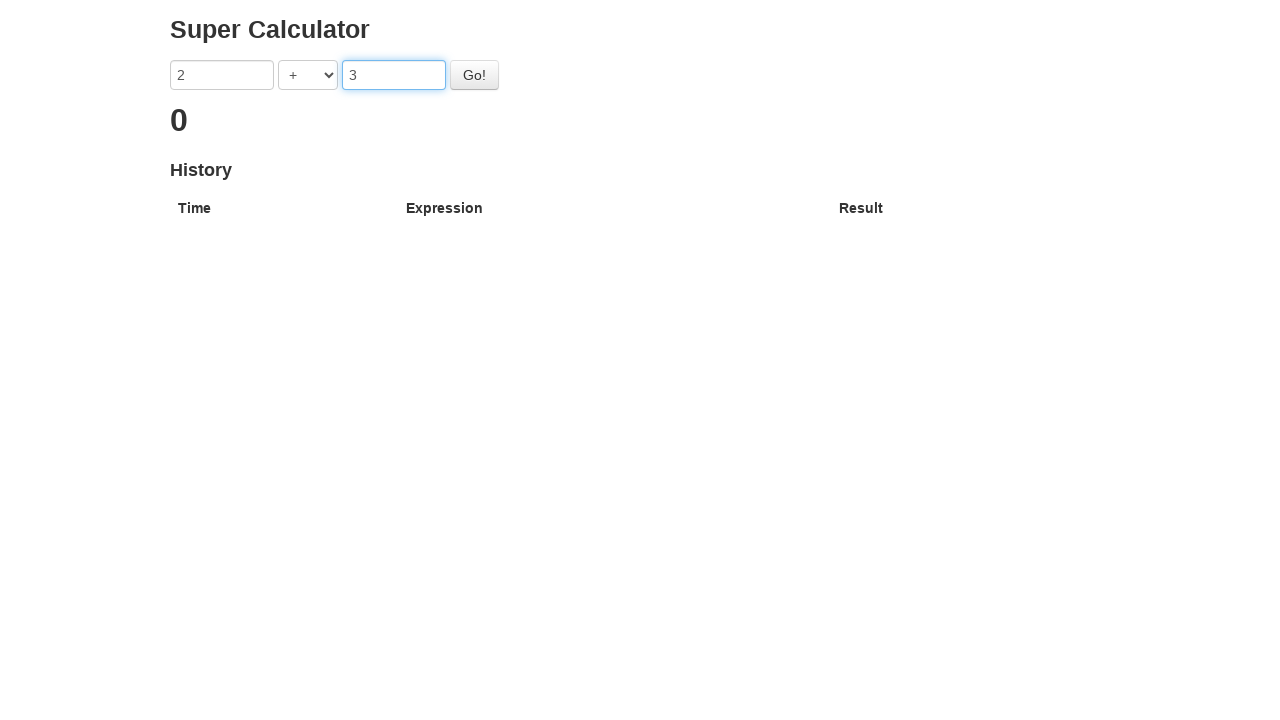

Selected addition operator '+' from dropdown on //select
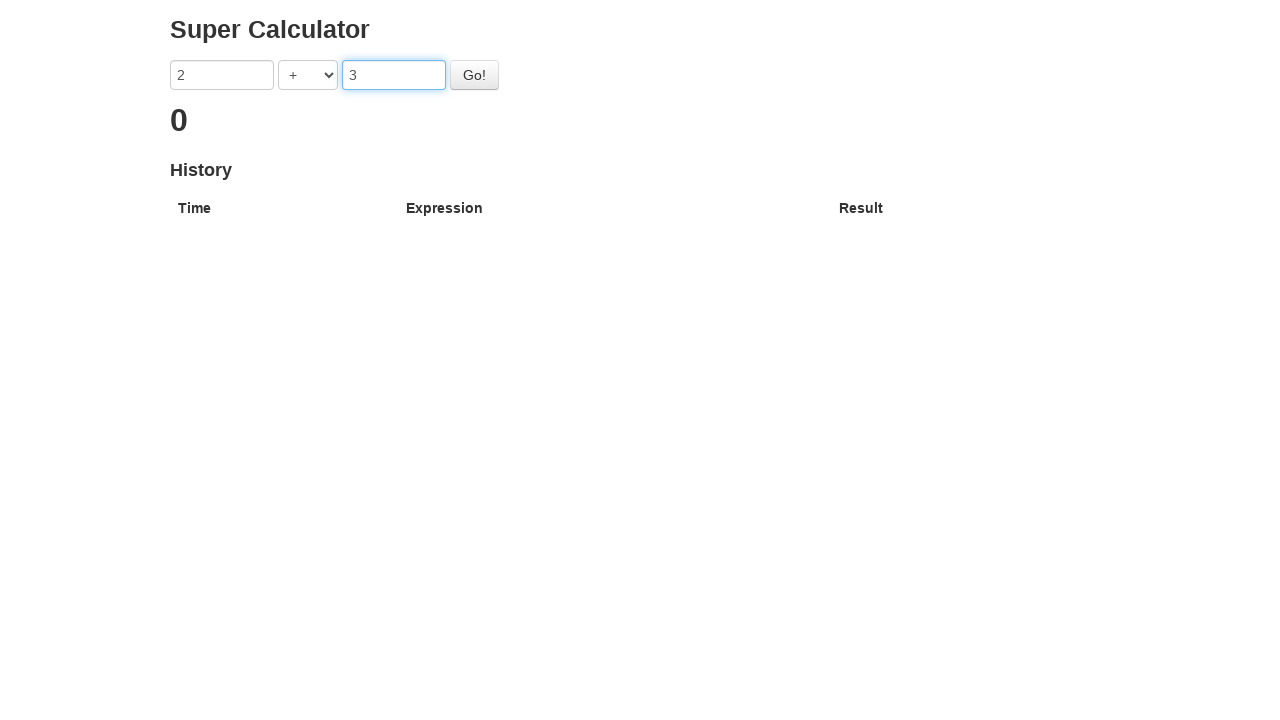

Clicked calculate button at (474, 75) on #gobutton
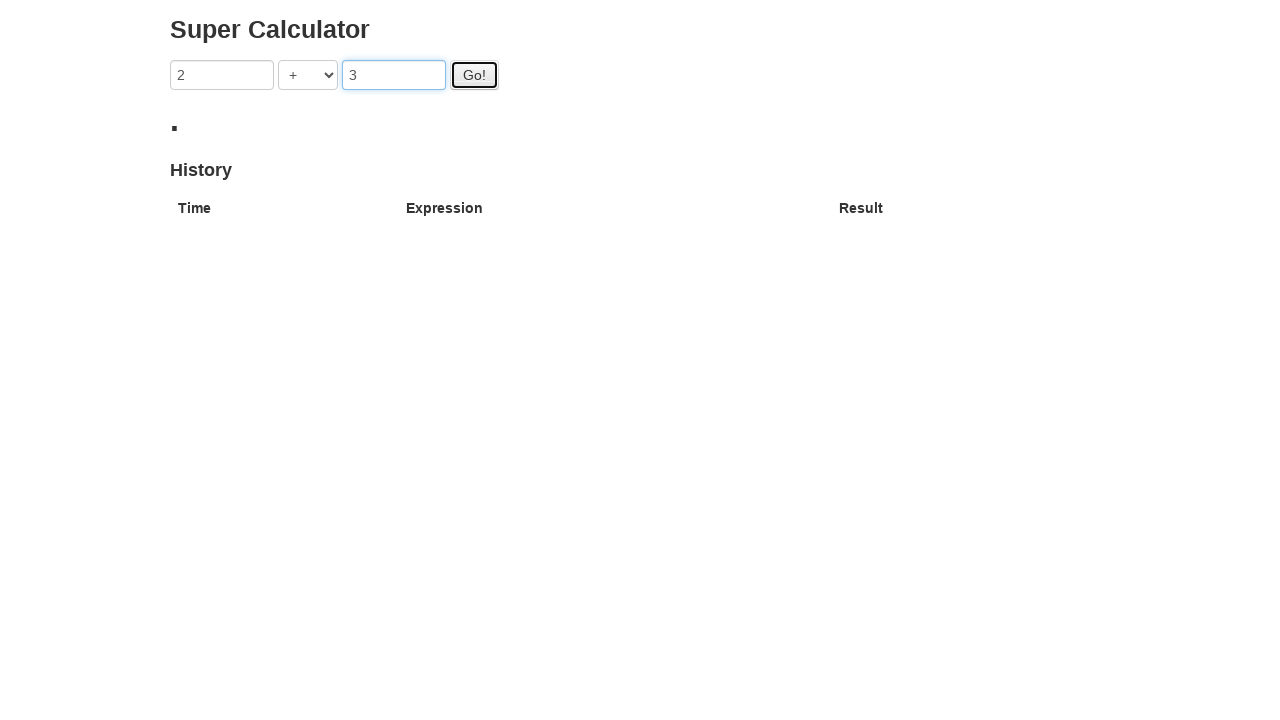

Verified calculation result equals '5'
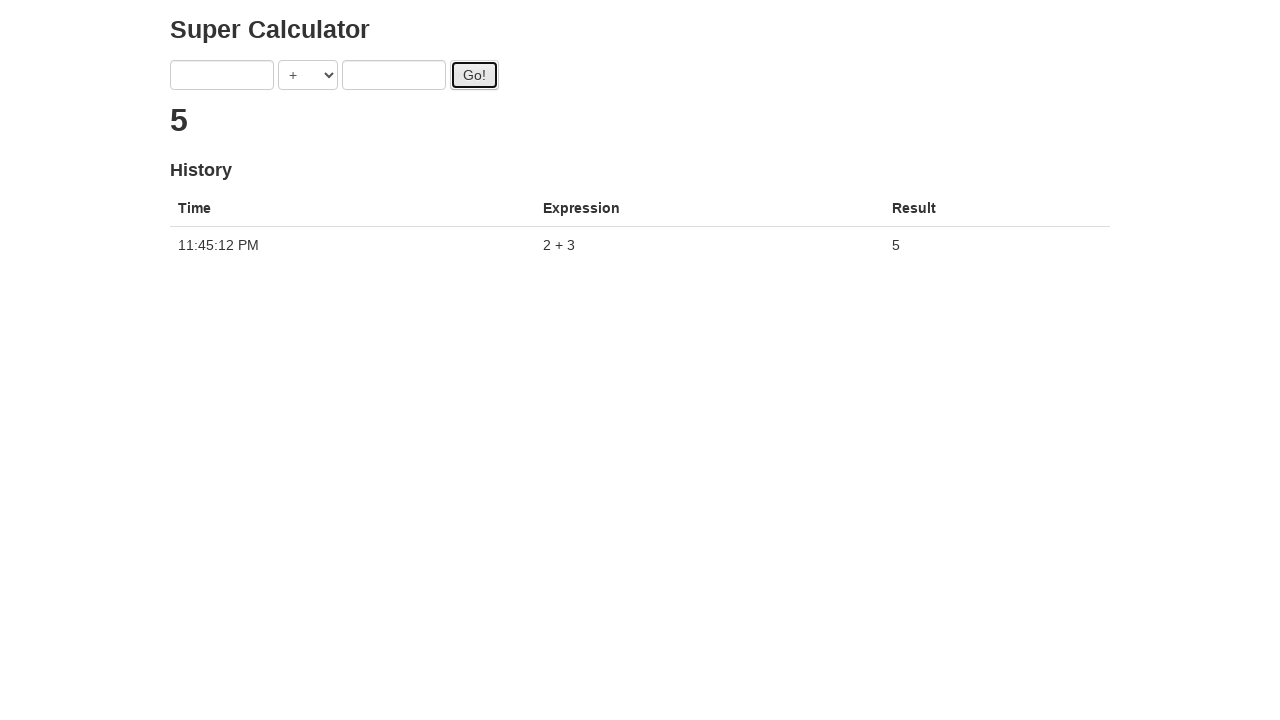

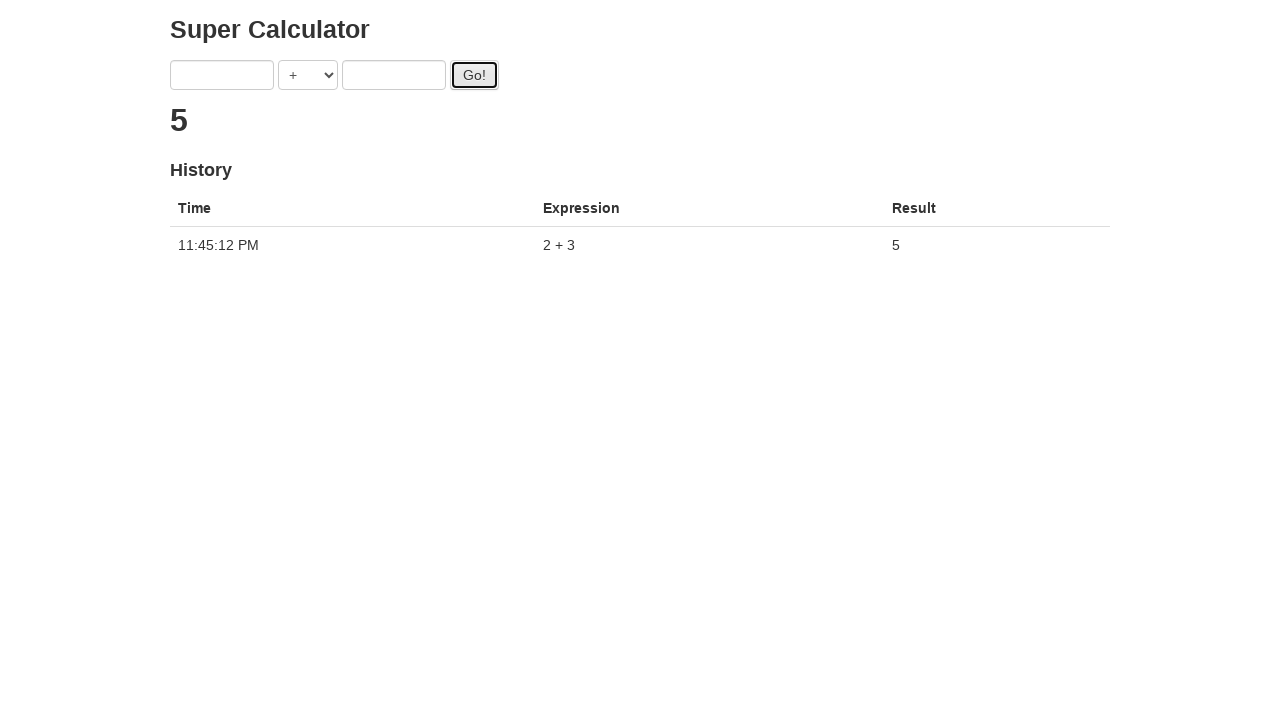